Tests a practice form by filling in personal information fields including name, email, password, selecting gender from dropdown, and submitting the form

Starting URL: https://rahulshettyacademy.com/angularpractice/

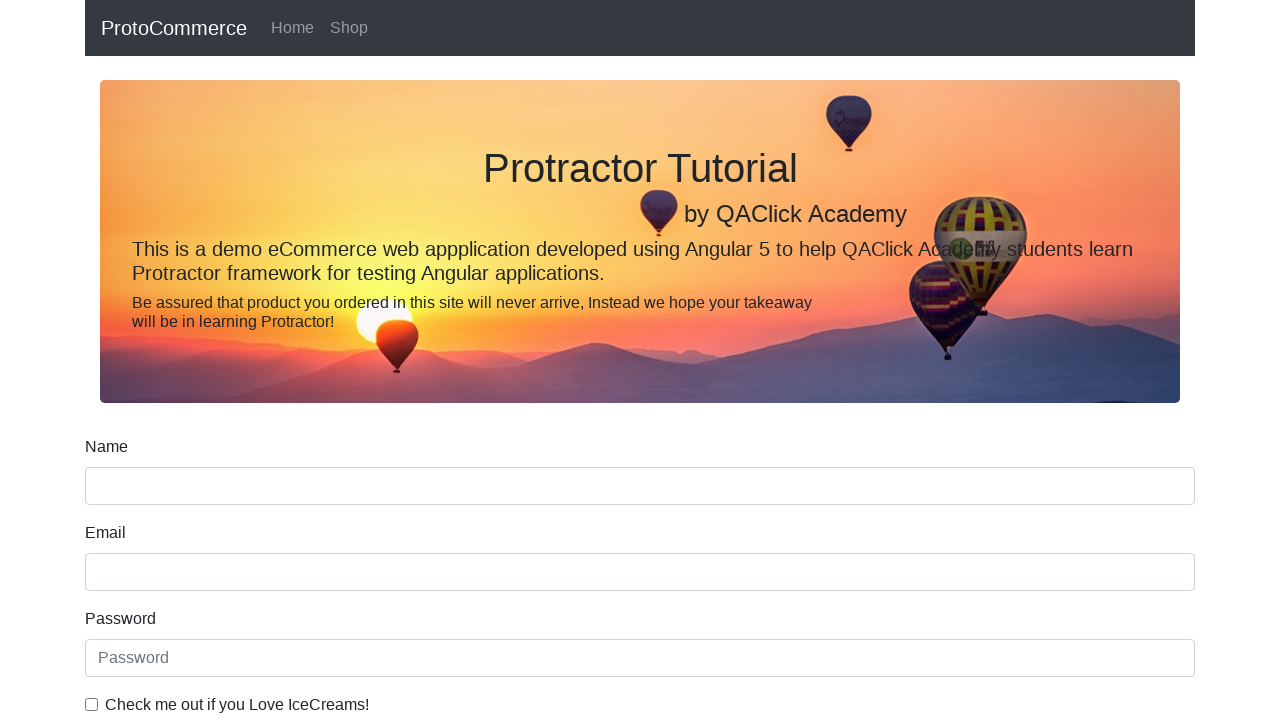

Filled name field with 'Ajith' on input[name='name']
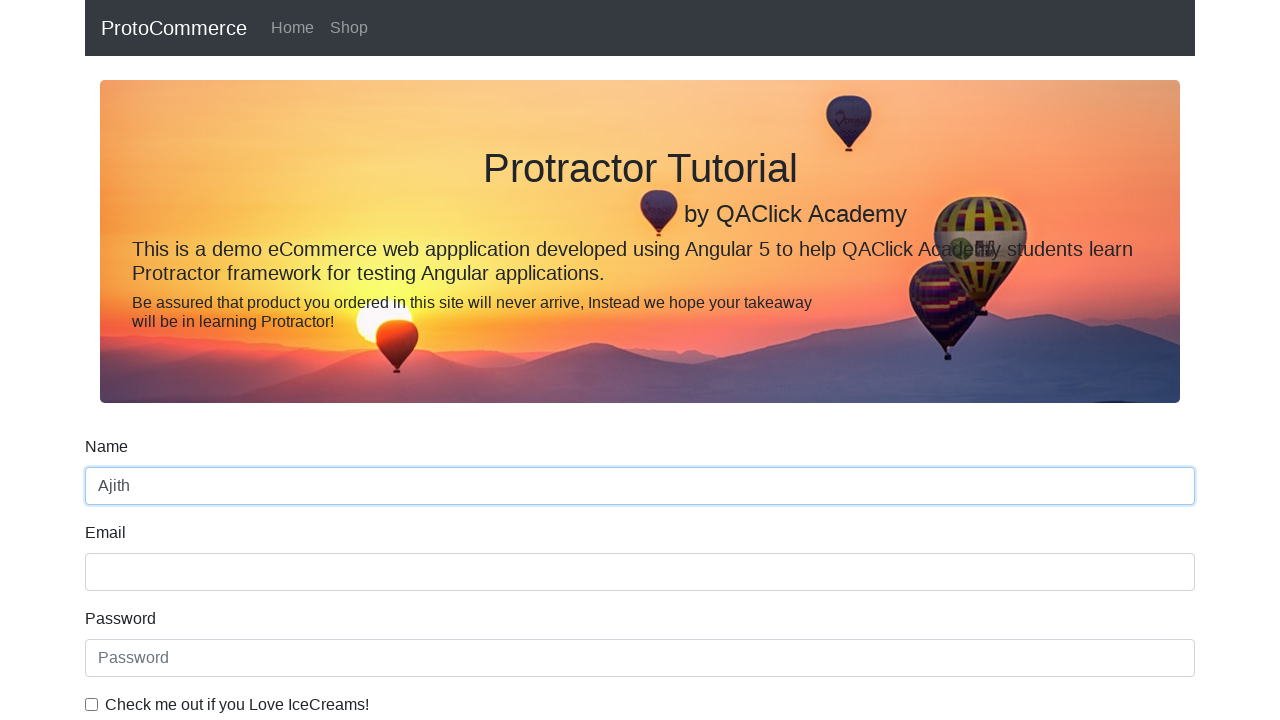

Filled email field with 'Hello@gmail.com' on input[name='email']
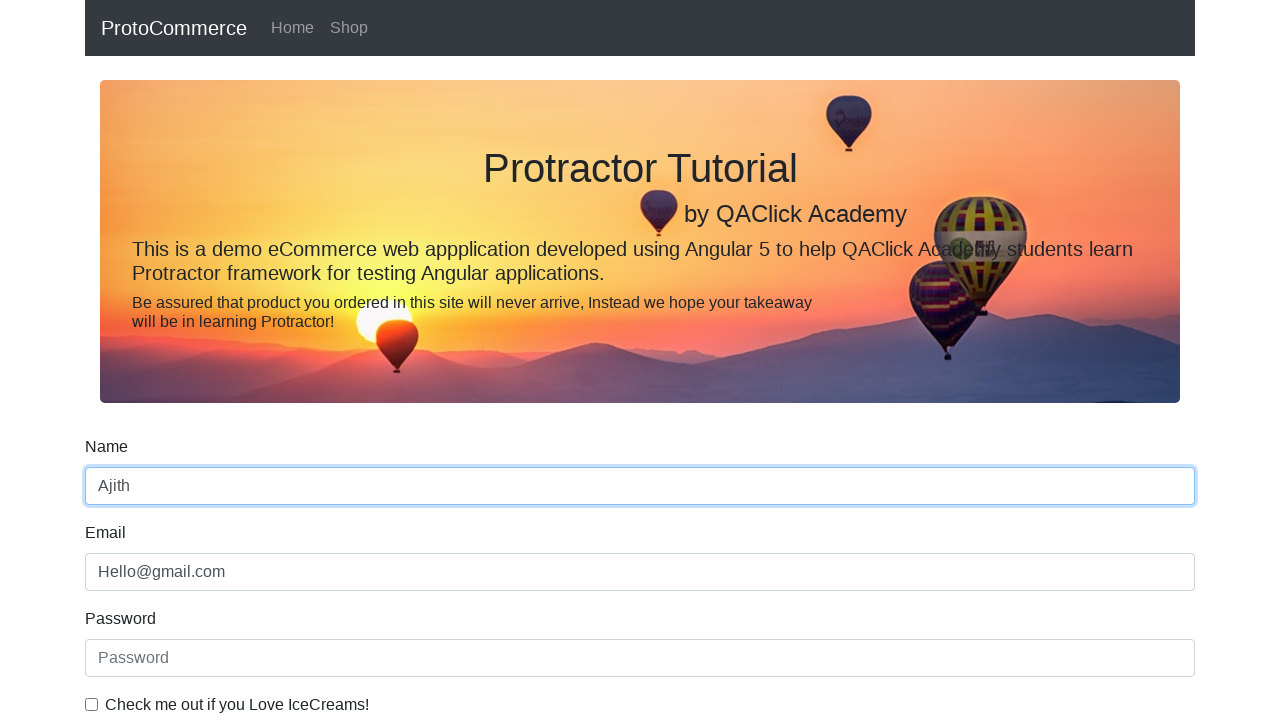

Filled password field with '1234567' on #exampleInputPassword1
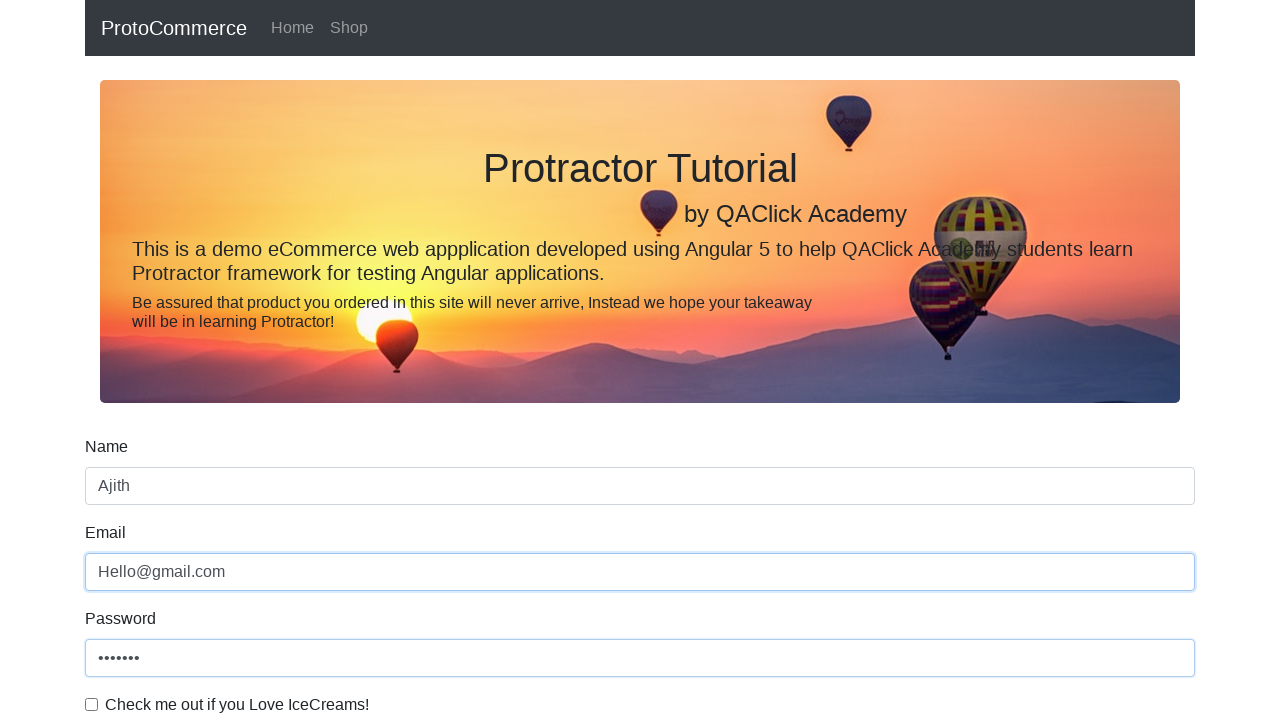

Checked the checkbox at (92, 704) on #exampleCheck1
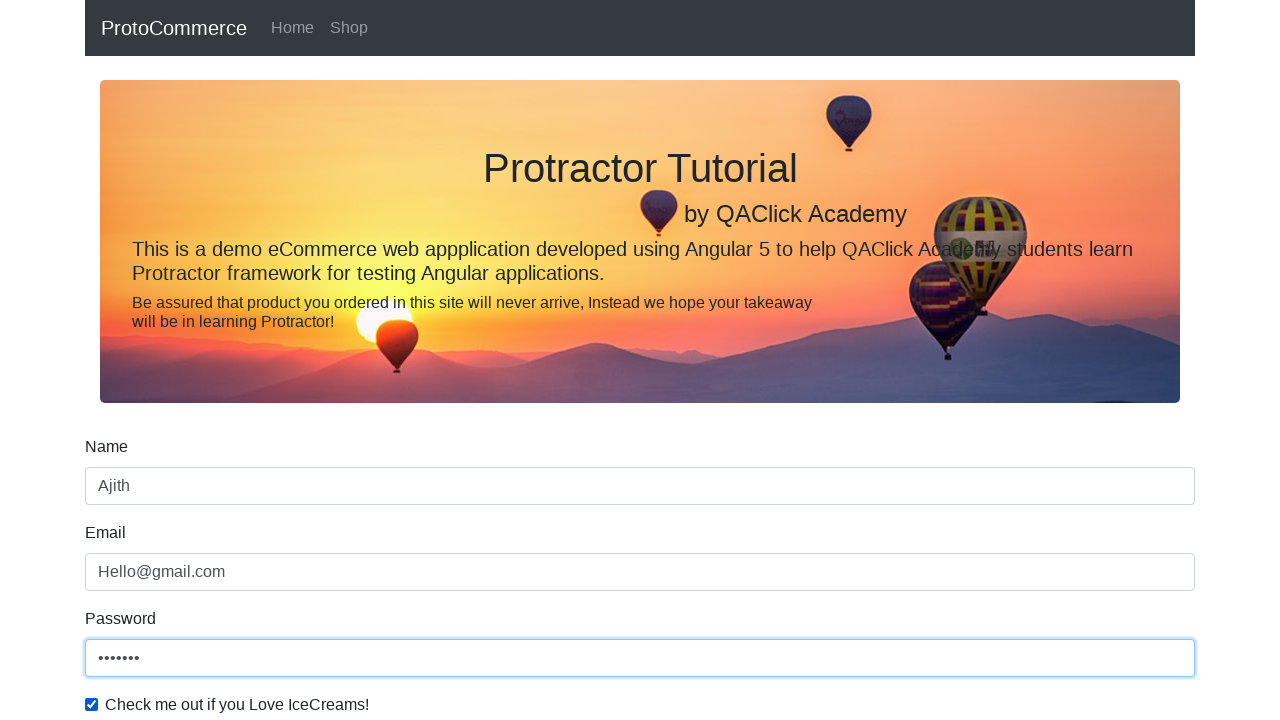

Selected 'Male' from gender dropdown by label on xpath=//form/div[5]/select
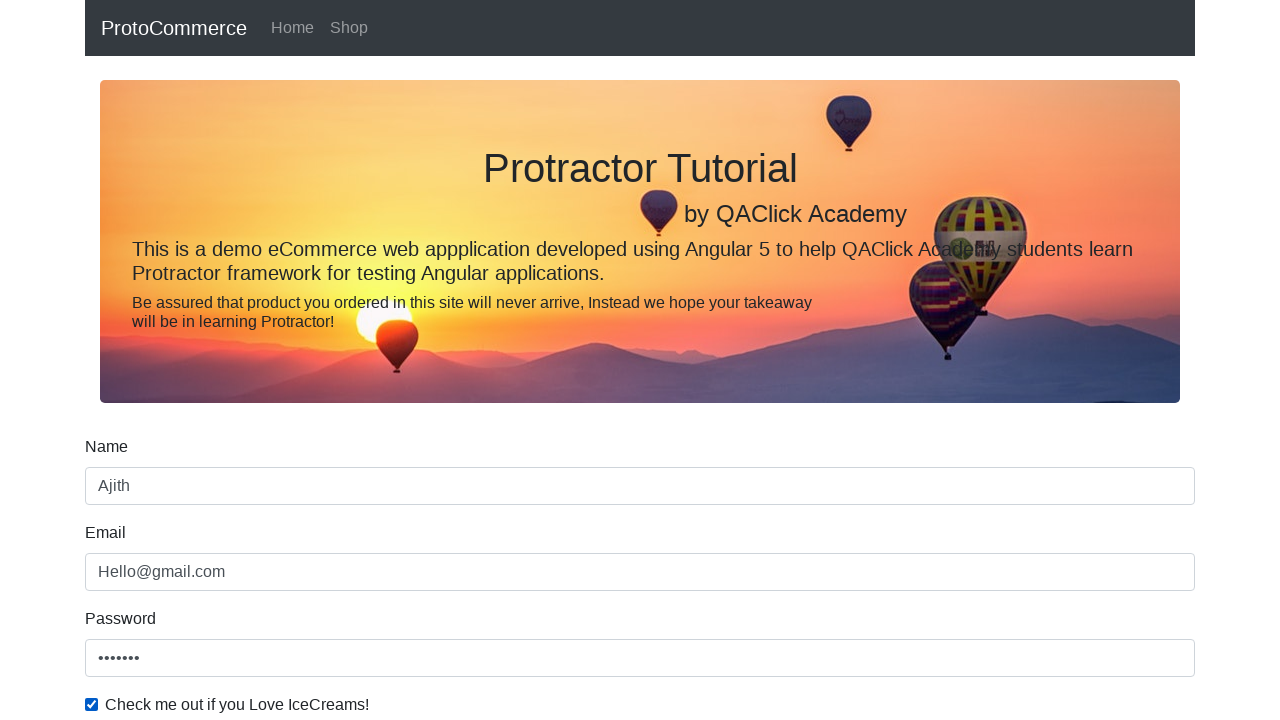

Selected option at index 1 from gender dropdown on xpath=//form/div[5]/select
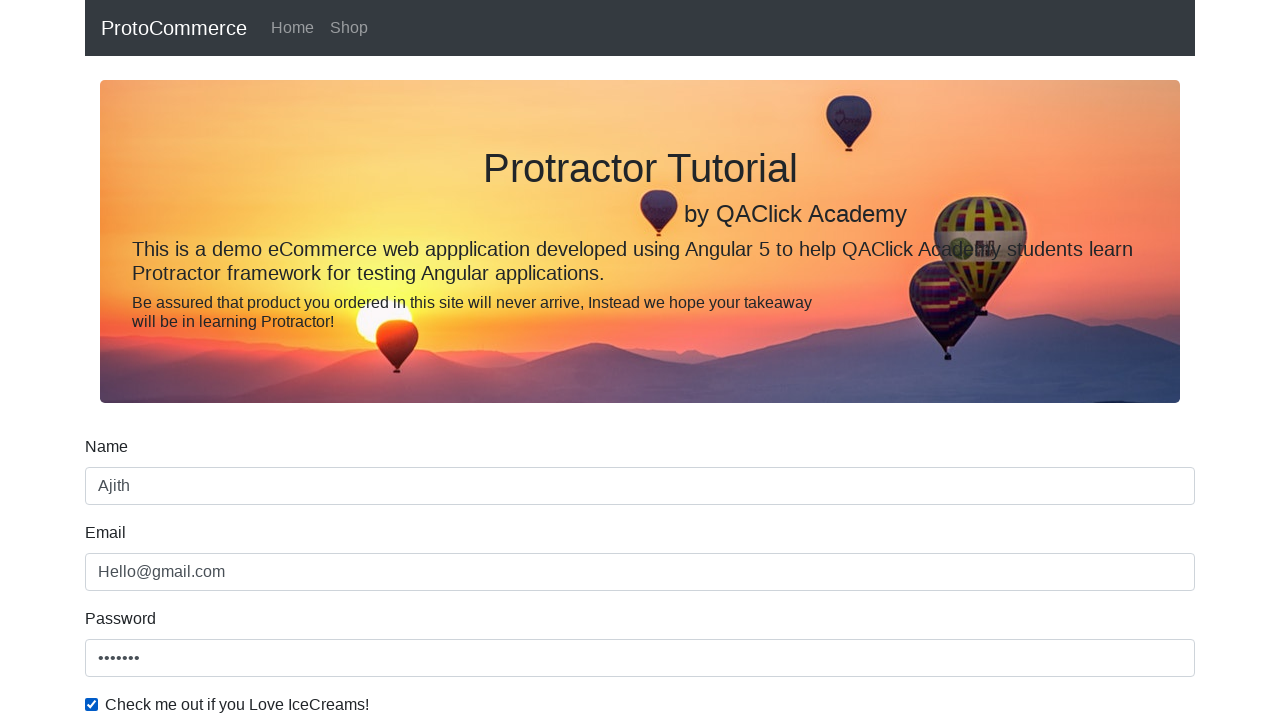

Clicked employment status radio button at (238, 360) on #inlineRadio1
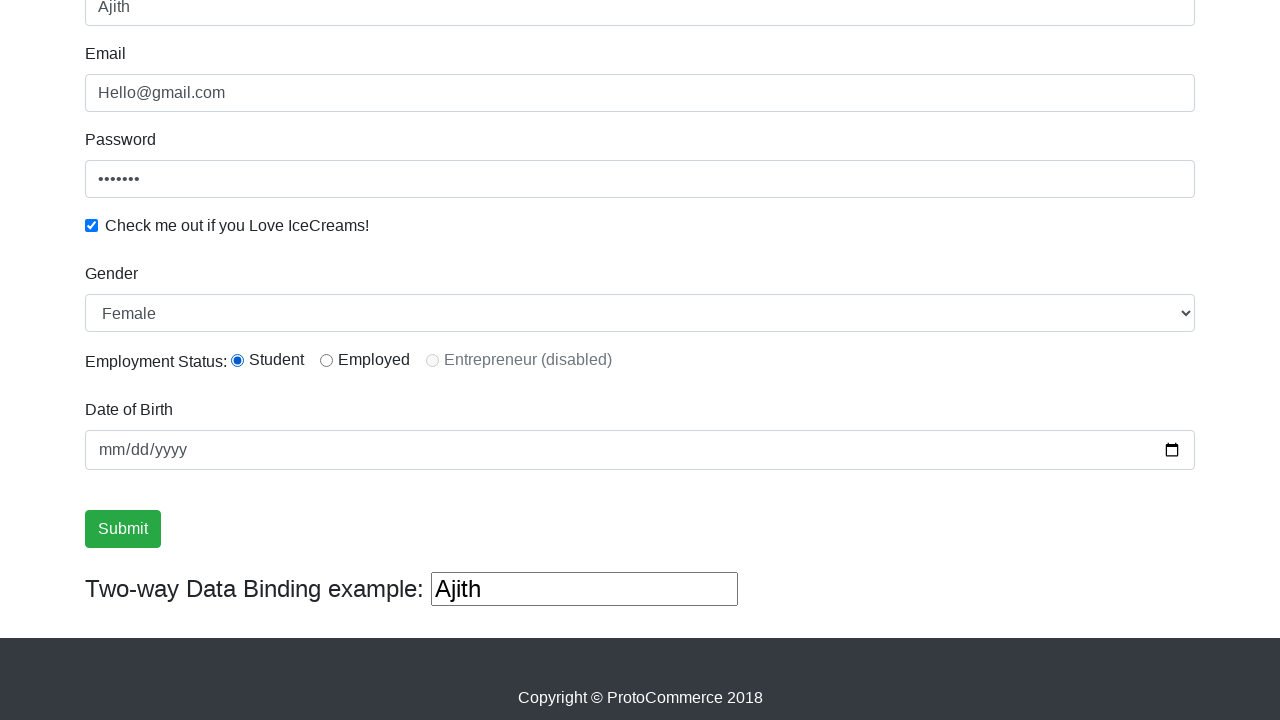

Submitted the form at (123, 529) on input[value='Submit']
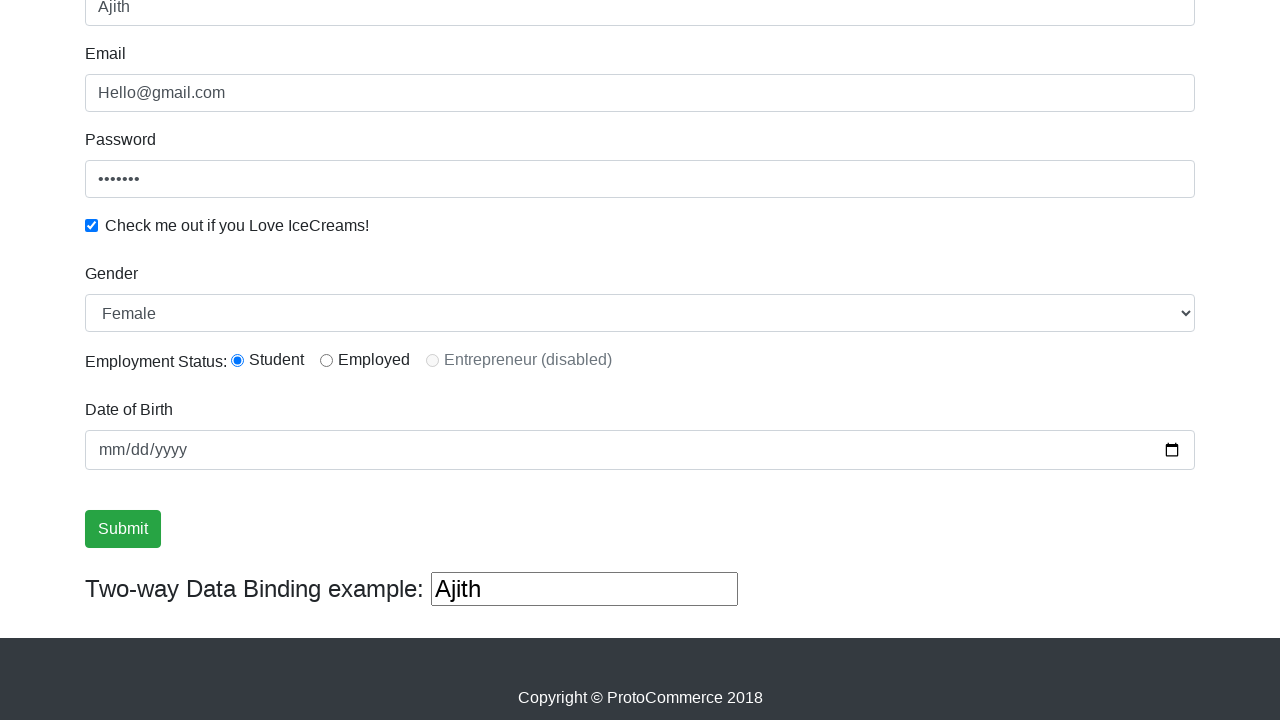

Filled additional field with 'Kumar' on .ng-pristine
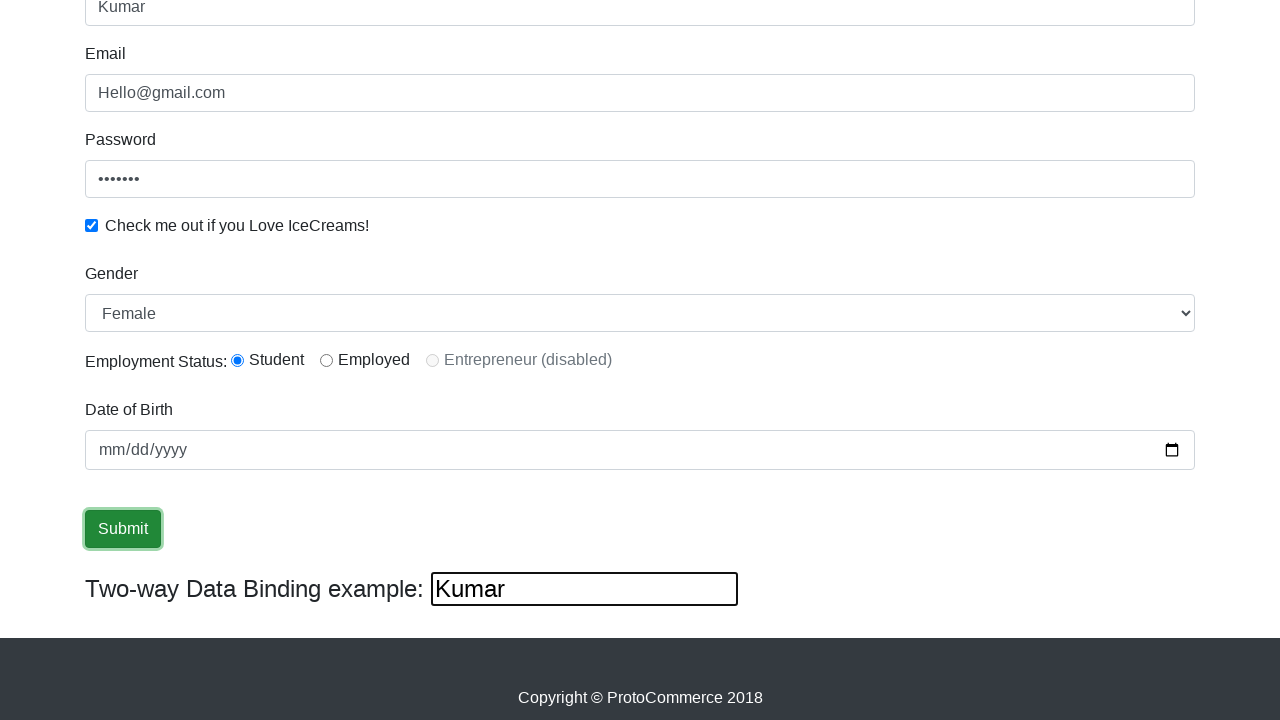

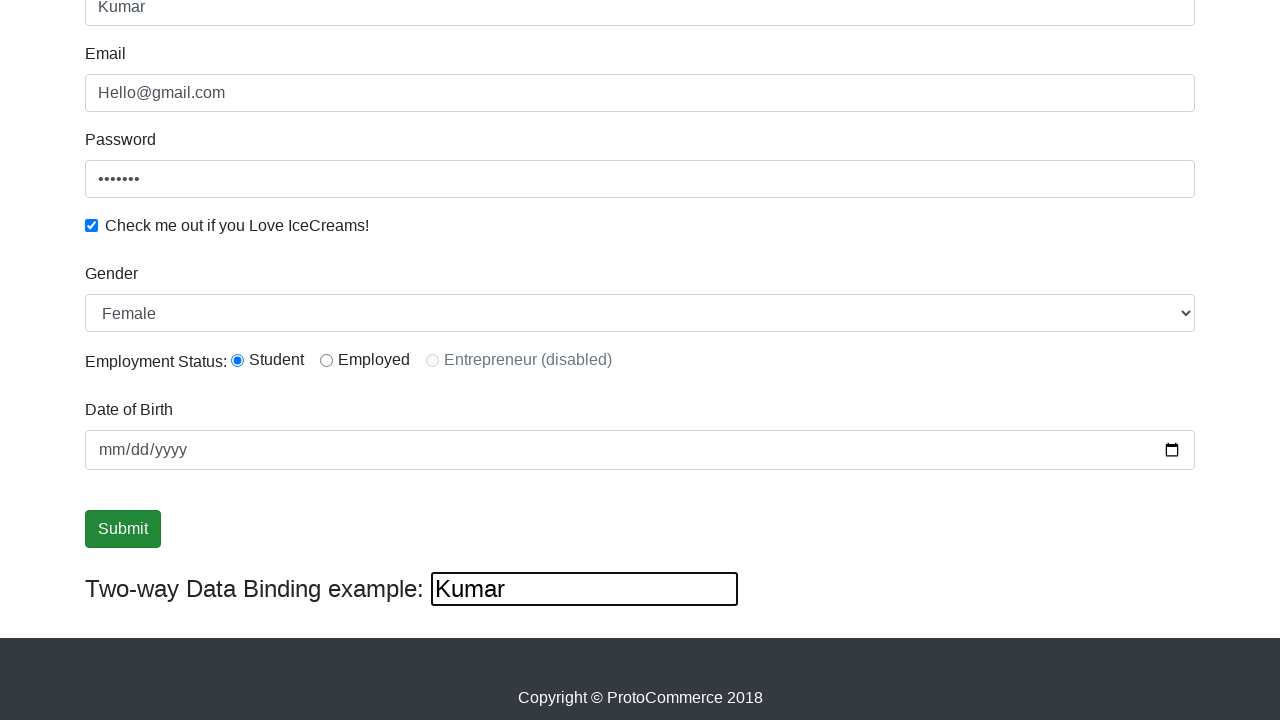